Navigates to the Time and Date world clock page and verifies that the world clock table is present and contains data

Starting URL: http://www.timeanddate.com/worldclock/

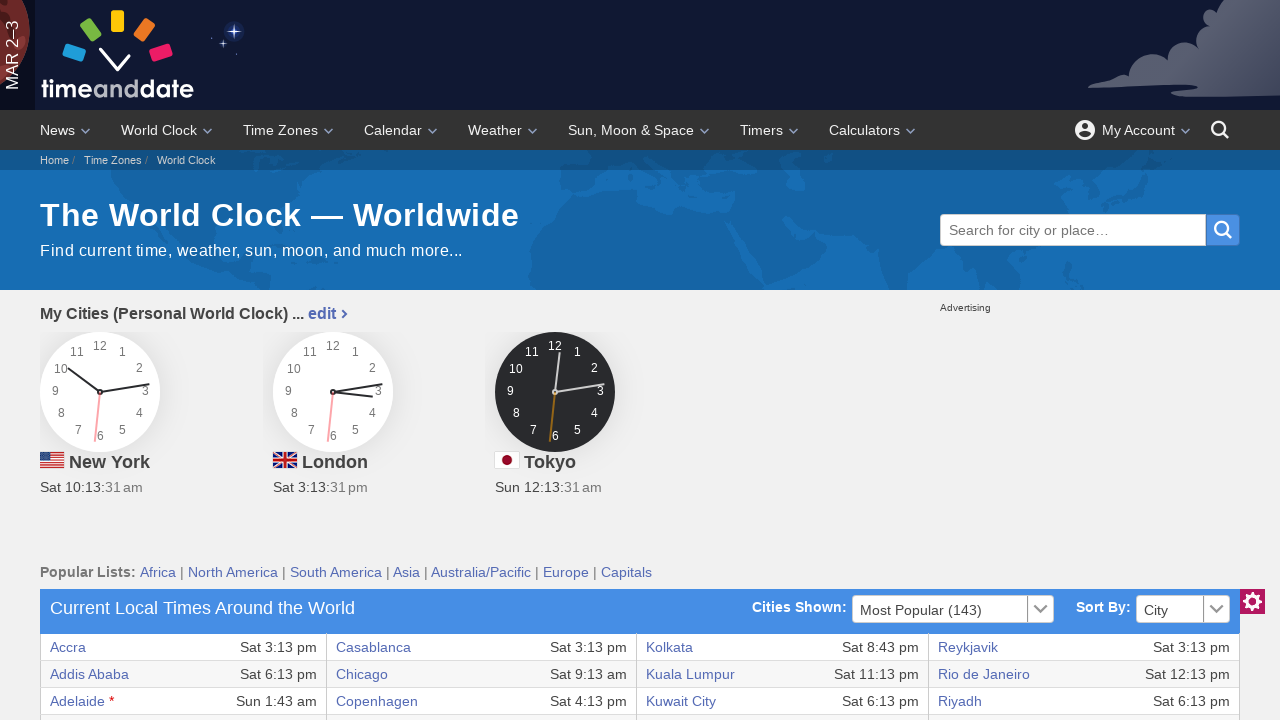

Waited for world clock table to load
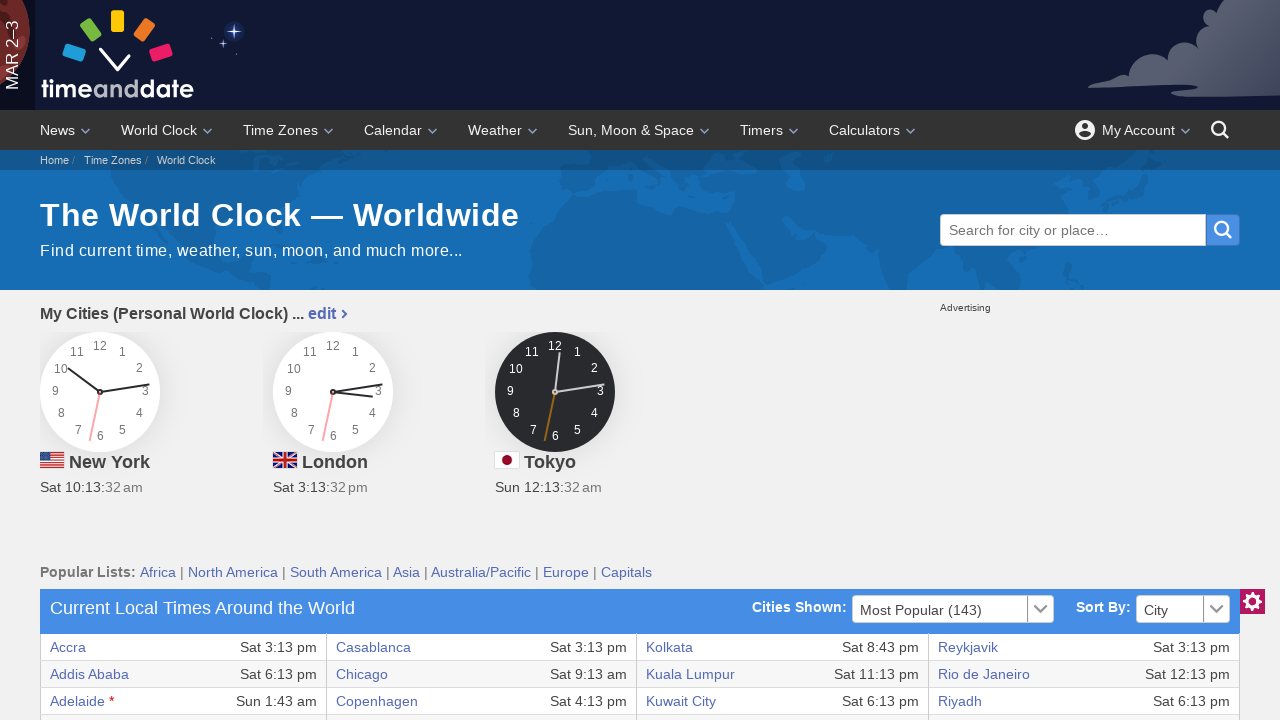

Verified world clock table contains data rows
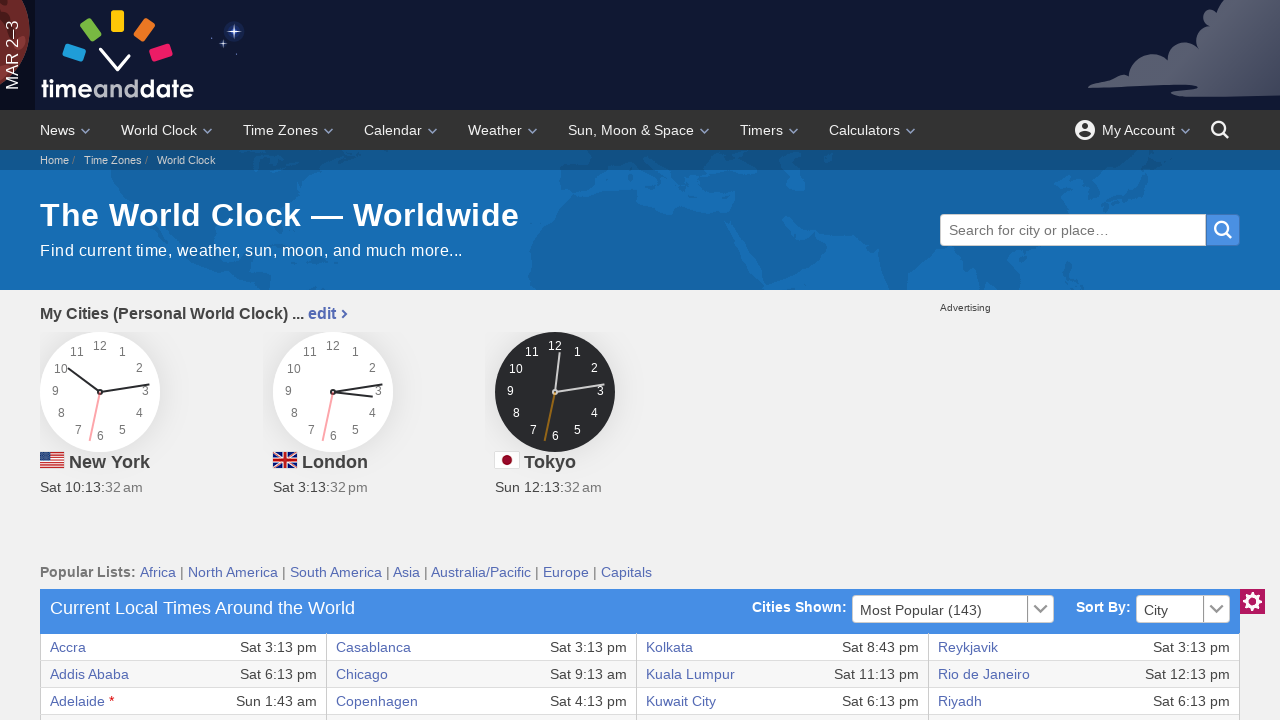

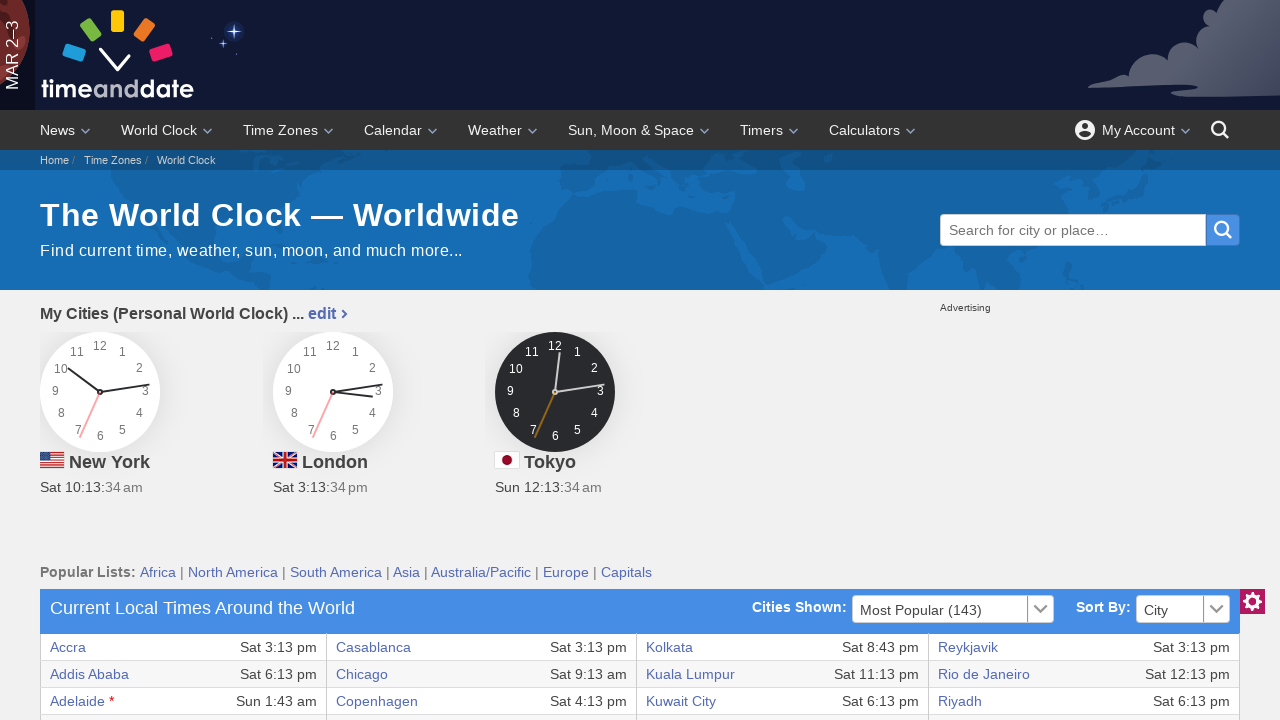